Tests the search functionality by searching for "kot" and verifying results contain the search term

Starting URL: http://www.99-bottles-of-beer.net/

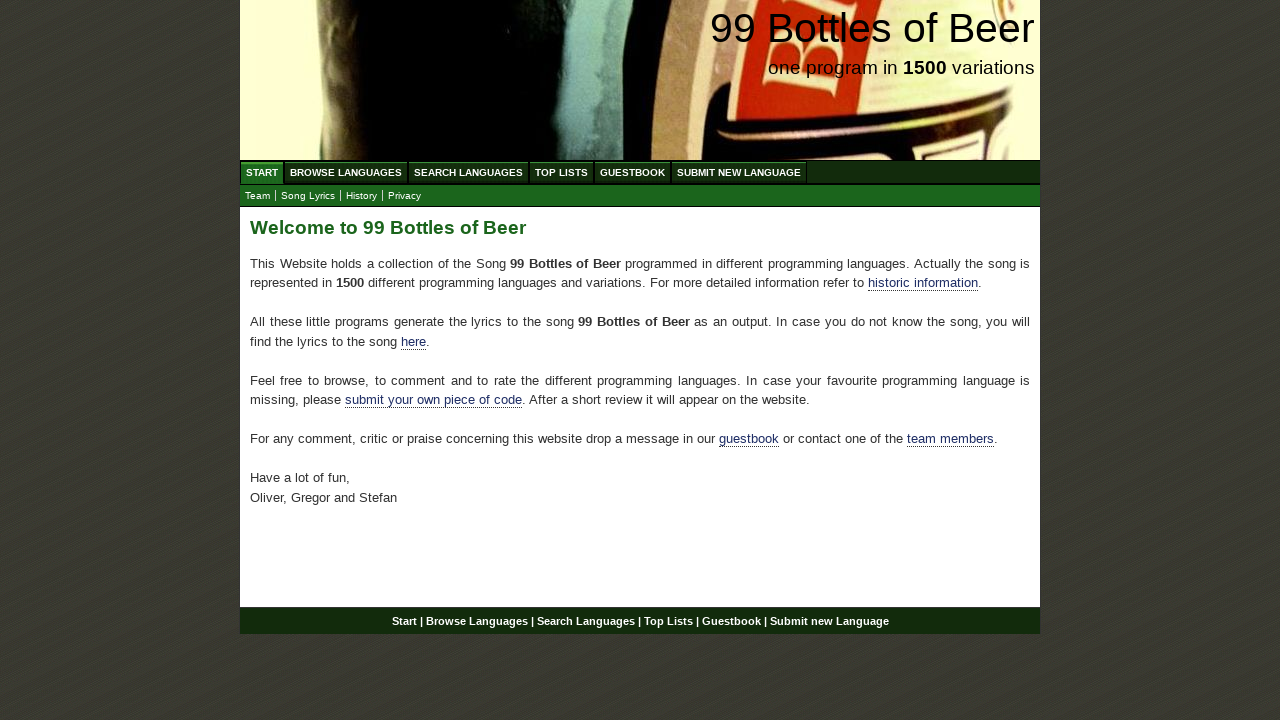

Clicked Search Languages menu item at (468, 172) on xpath=//li/a[text()='Search Languages']
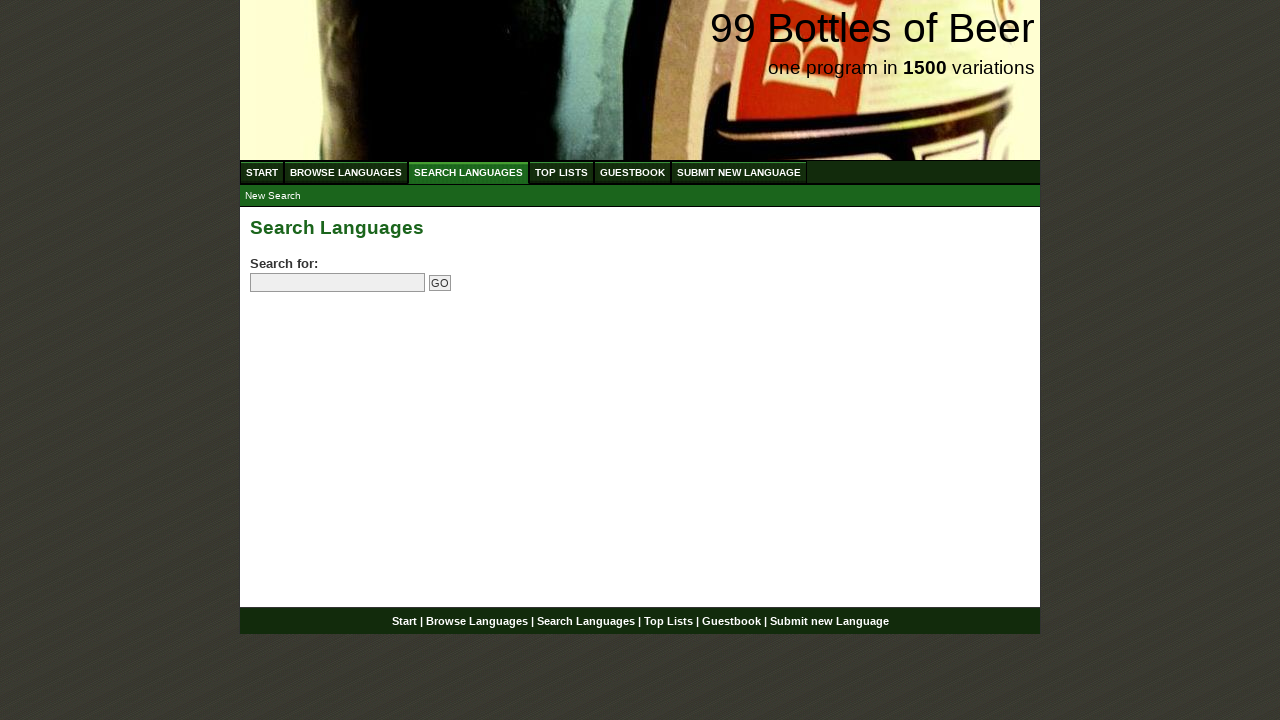

Filled search field with 'kot' on input[name='search']
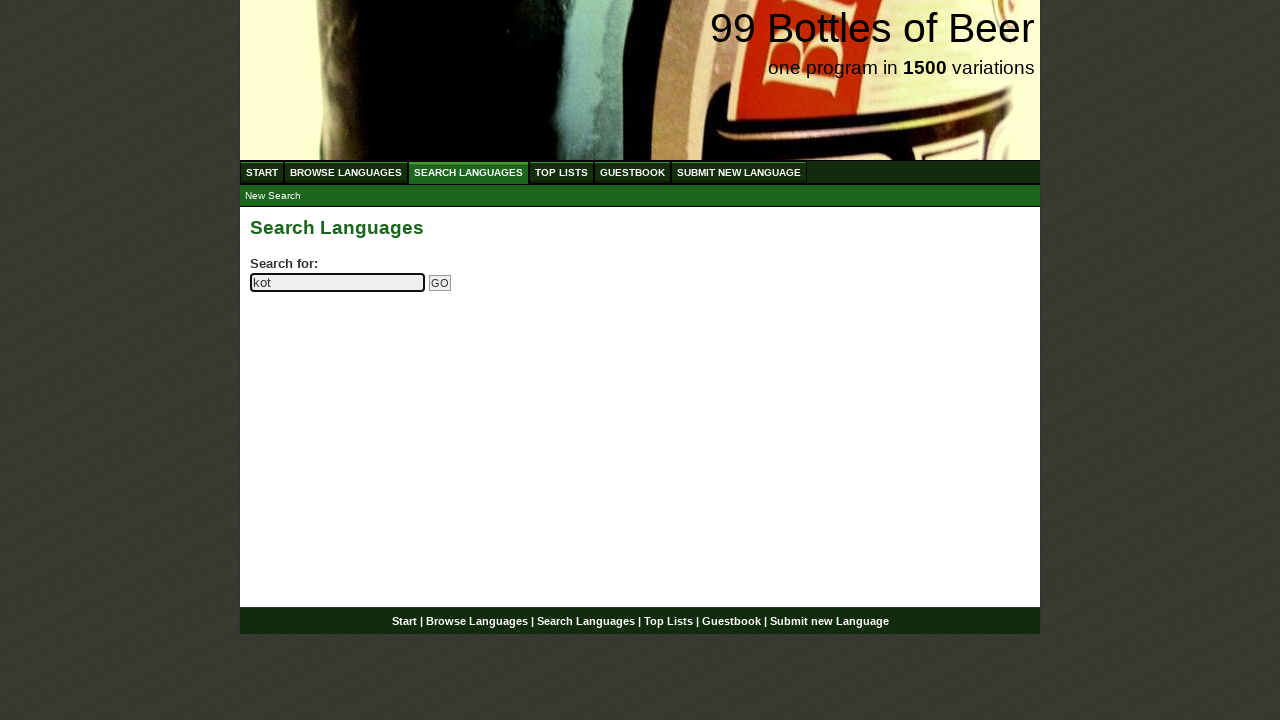

Clicked submit search button at (440, 283) on input[name='submitsearch']
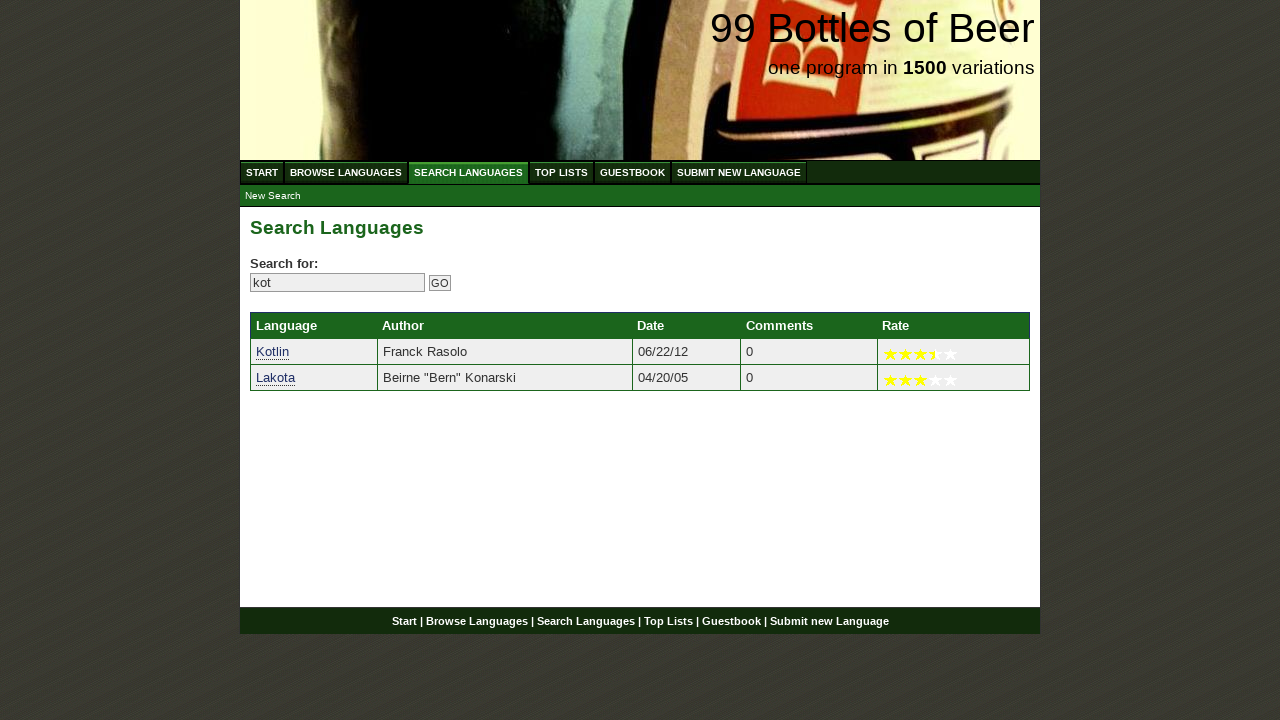

Search results loaded with language links
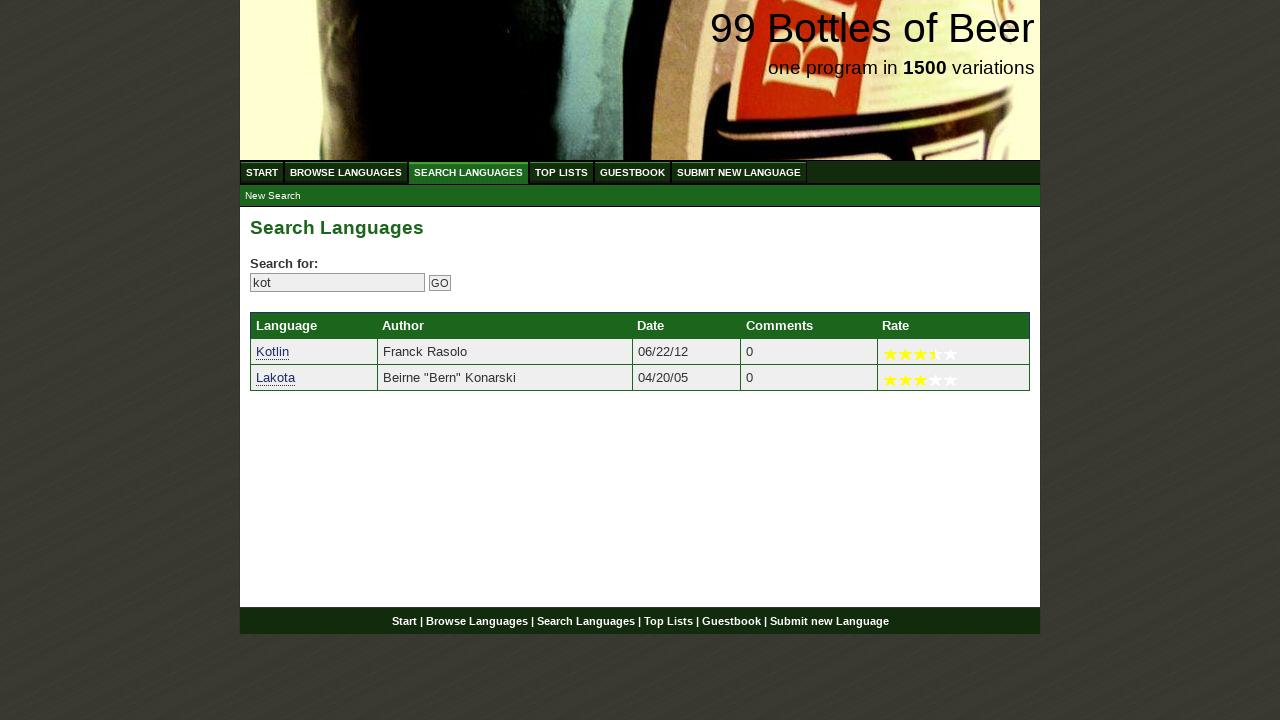

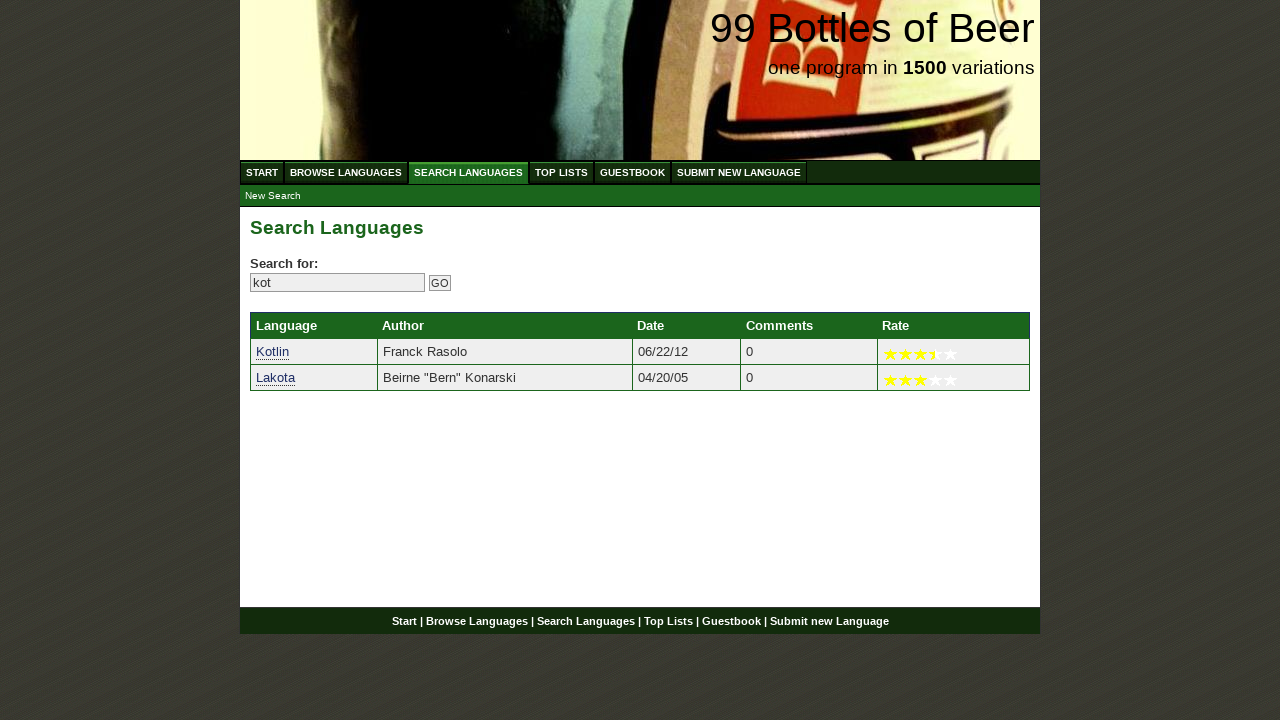